Tests clicking a blue button identified by the btn-primary class on the UI Testing Playground class attribute challenge page

Starting URL: http://uitestingplayground.com/classattr

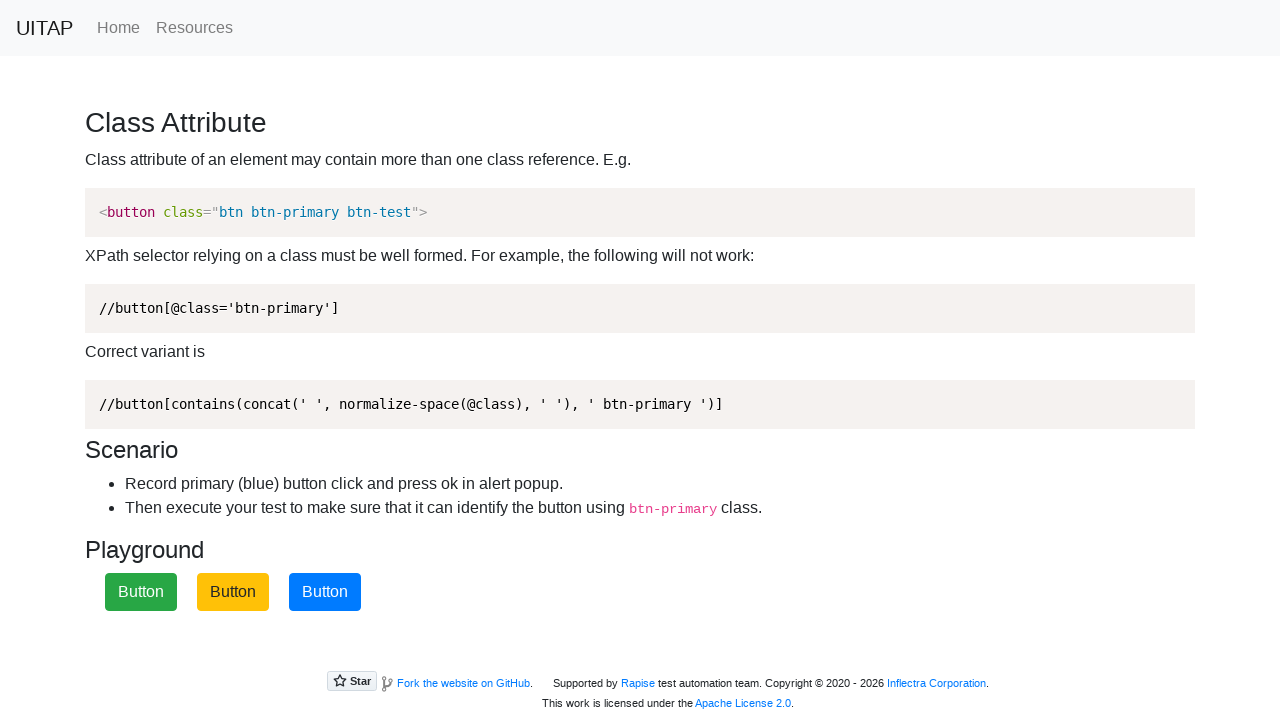

Navigated to UI Testing Playground class attribute challenge page
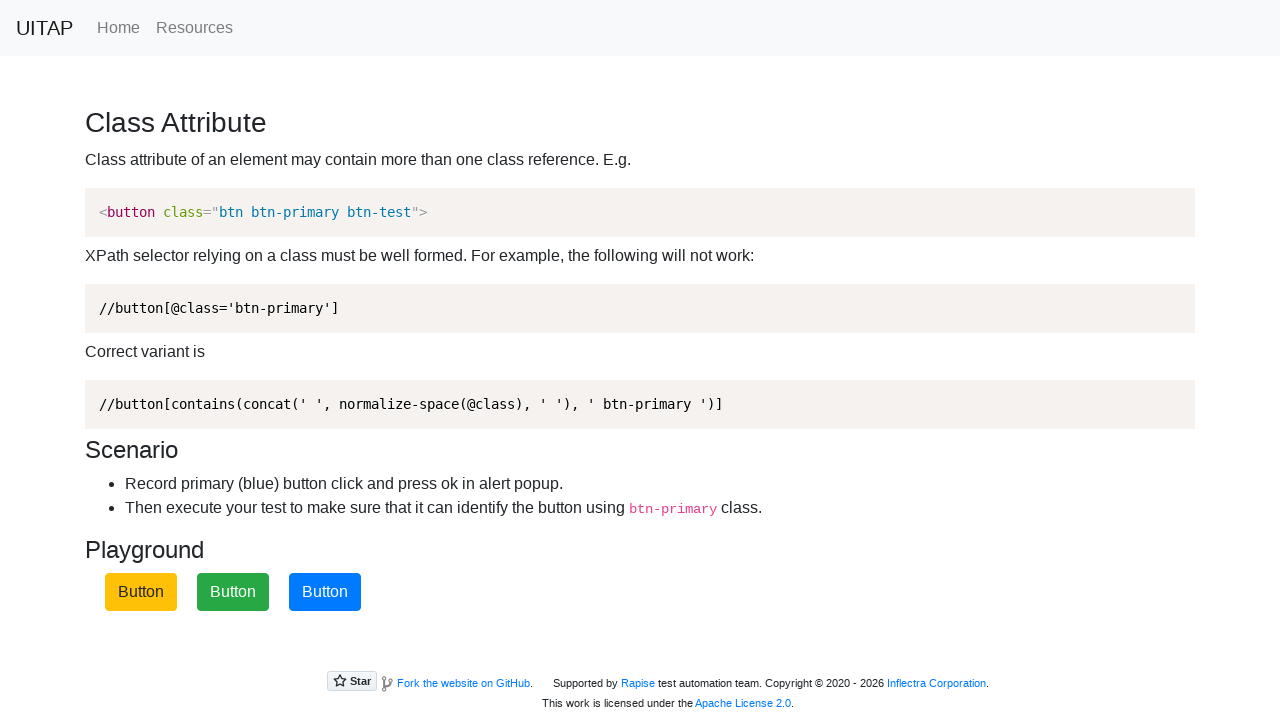

Clicked the blue button with btn-primary class at (325, 592) on .btn-primary
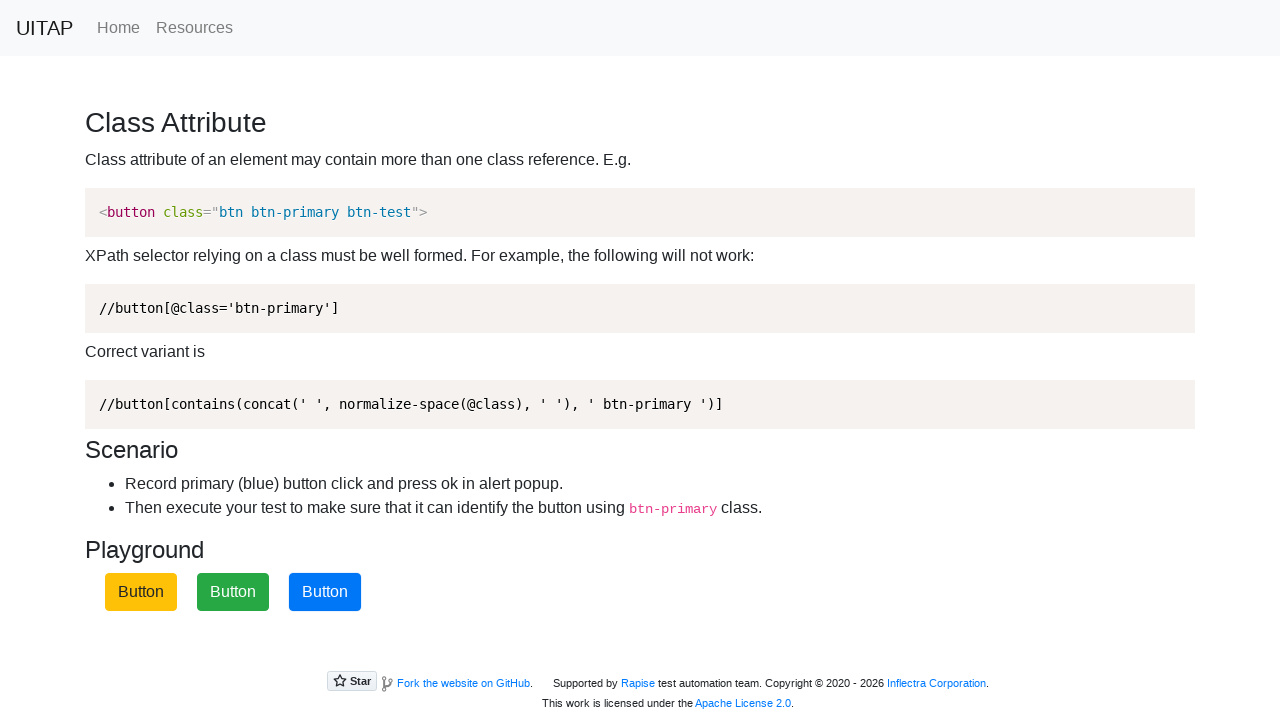

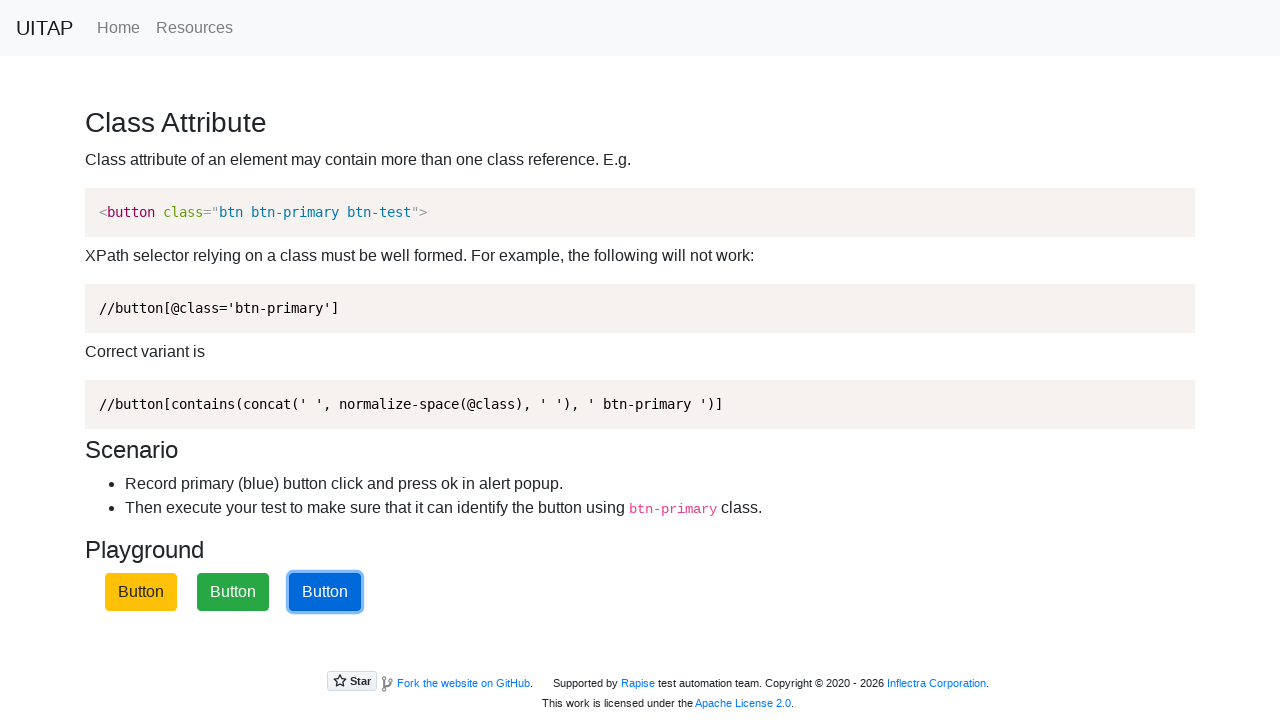